Tests form filling functionality by entering text into the current address field multiple times using different CSS selectors

Starting URL: https://demoqa.com/automation-practice-form

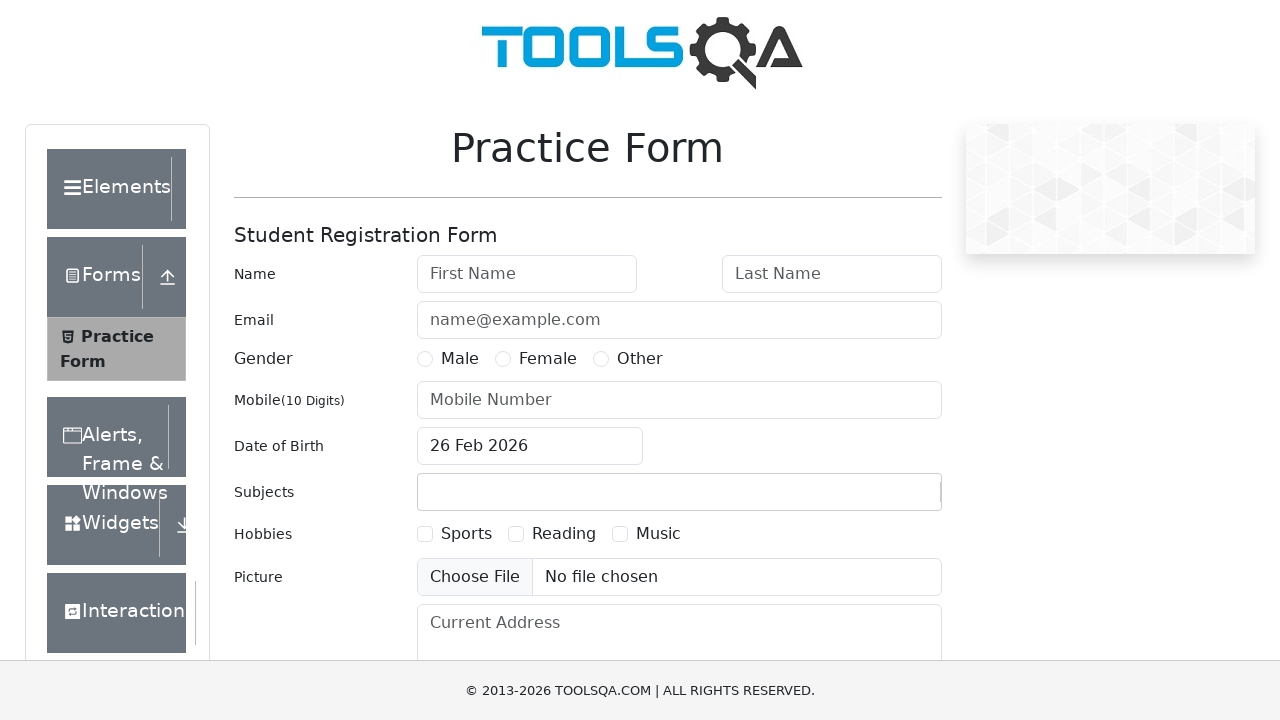

Filled current address field with 'ratanagiri' using class selector on textarea[class='form-control']
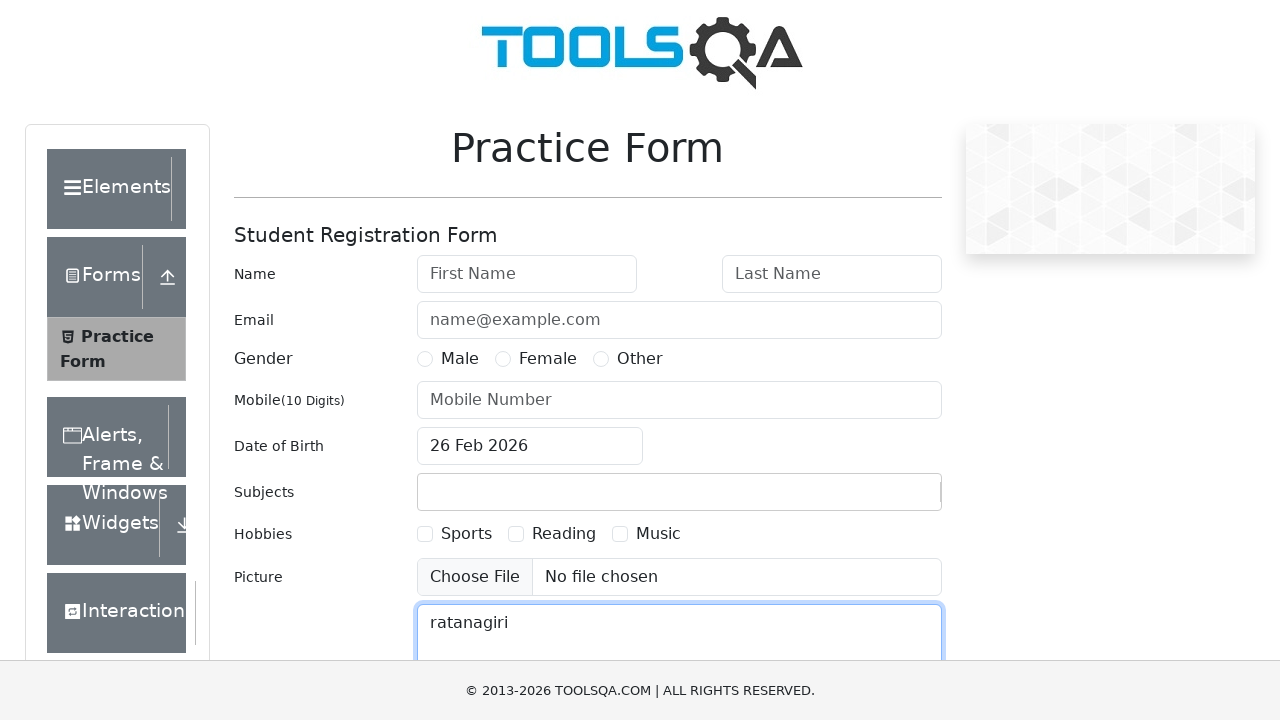

Filled current address field with 'Sangola' using class selector on textarea[class='form-control']
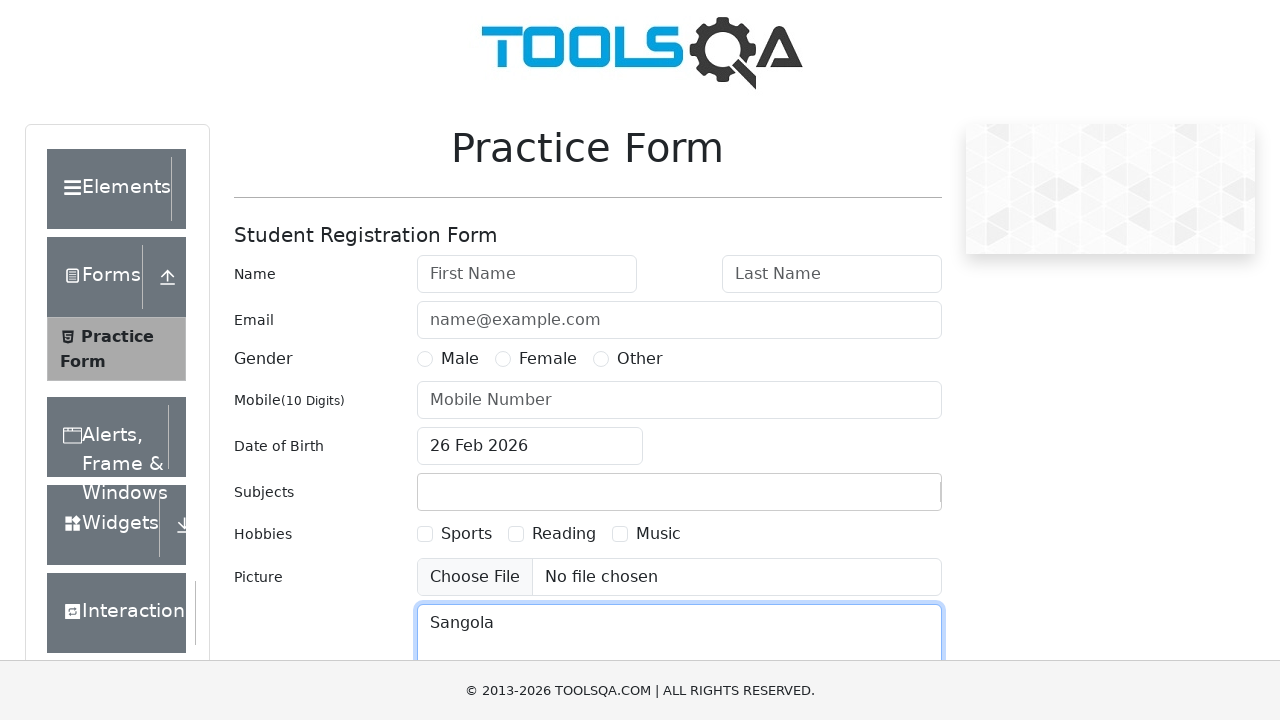

Filled current address field with 'Sangli' using placeholder selector on textarea[placeholder='Current Address']
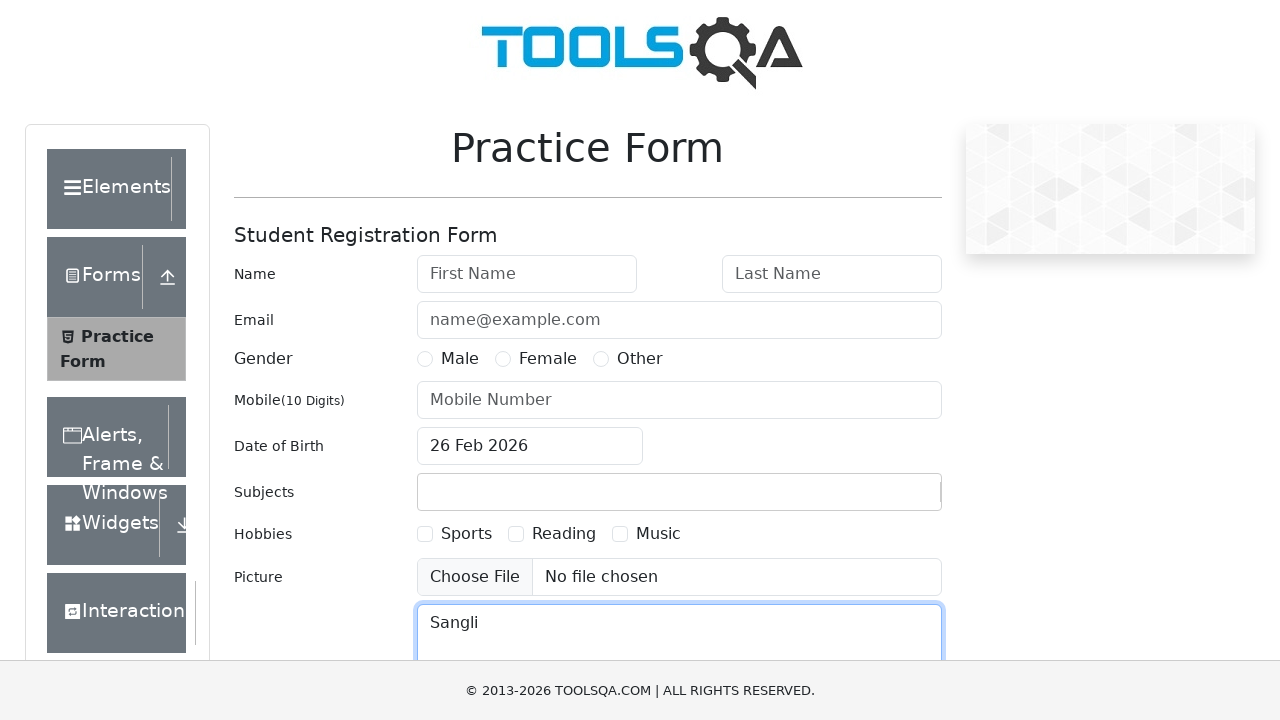

Filled current address field with 'rajapur' using id and placeholder selector on textarea#currentAddress[placeholder='Current Address']
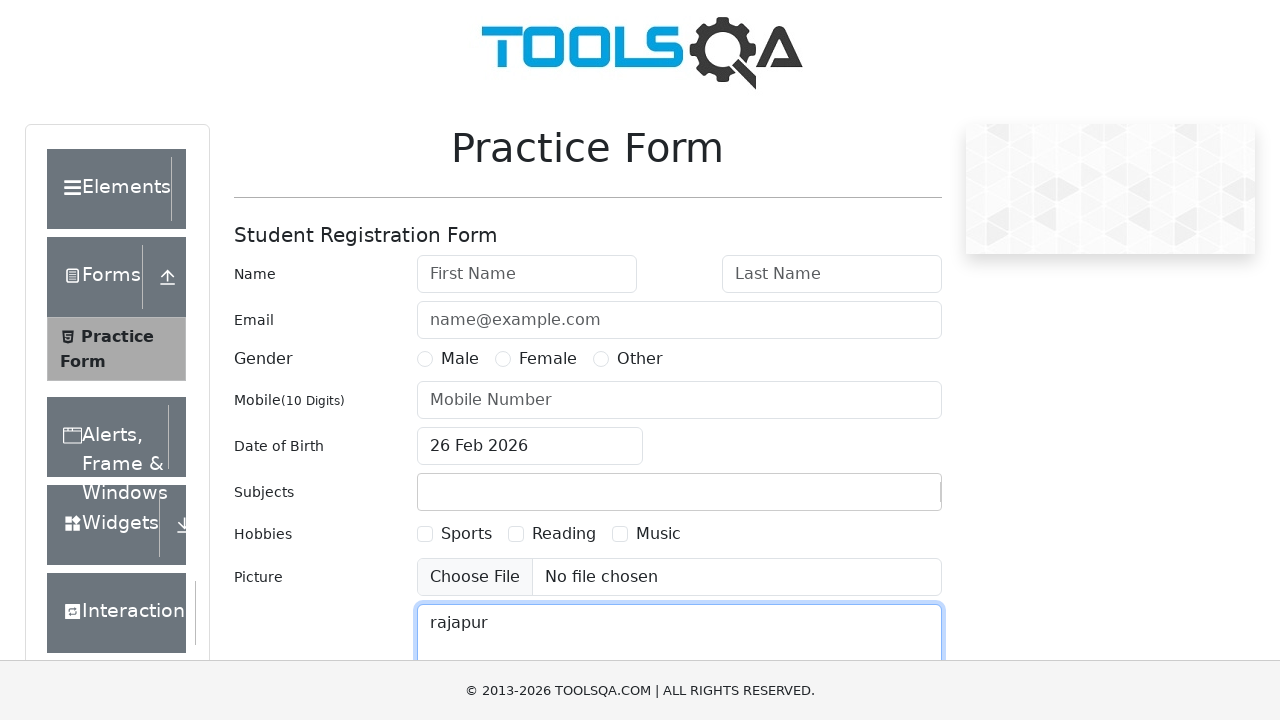

Filled current address field with 'maharahtra' using class and placeholder selector on textarea.form-control[placeholder='Current Address']
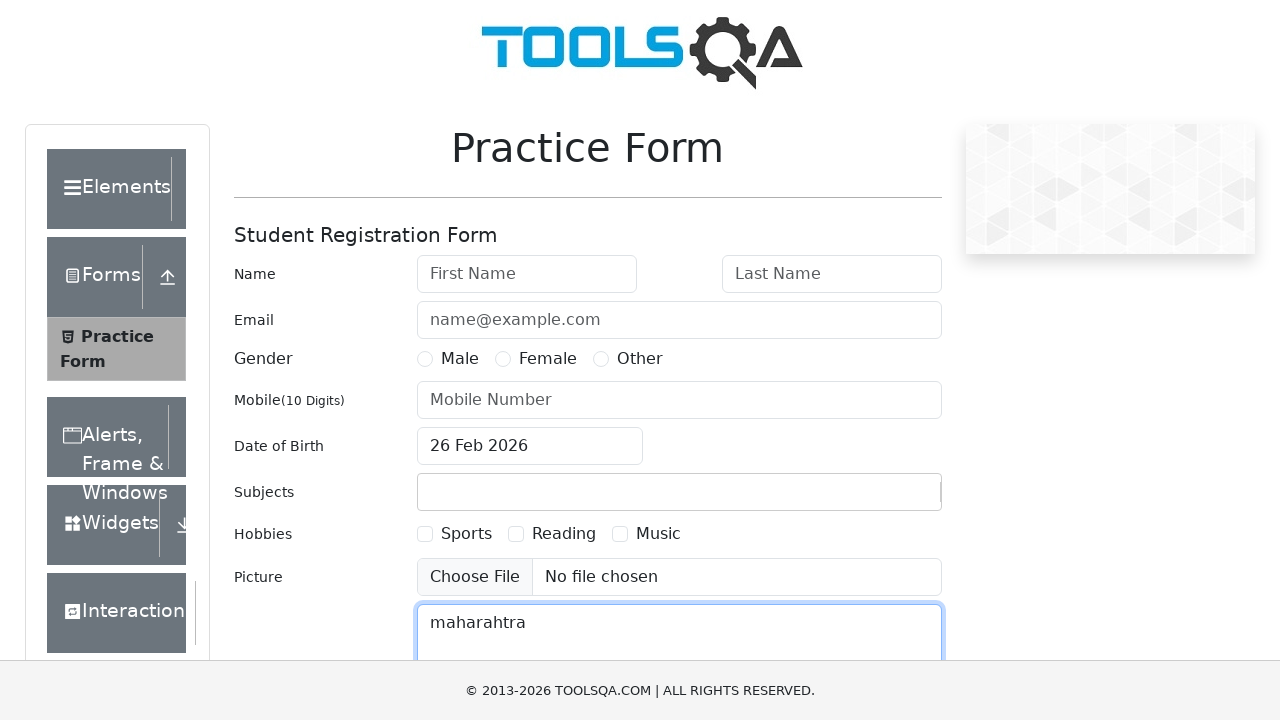

Filled current address field with 'maharahtra' using parent-child selector on div>textarea[placeholder='Current Address']
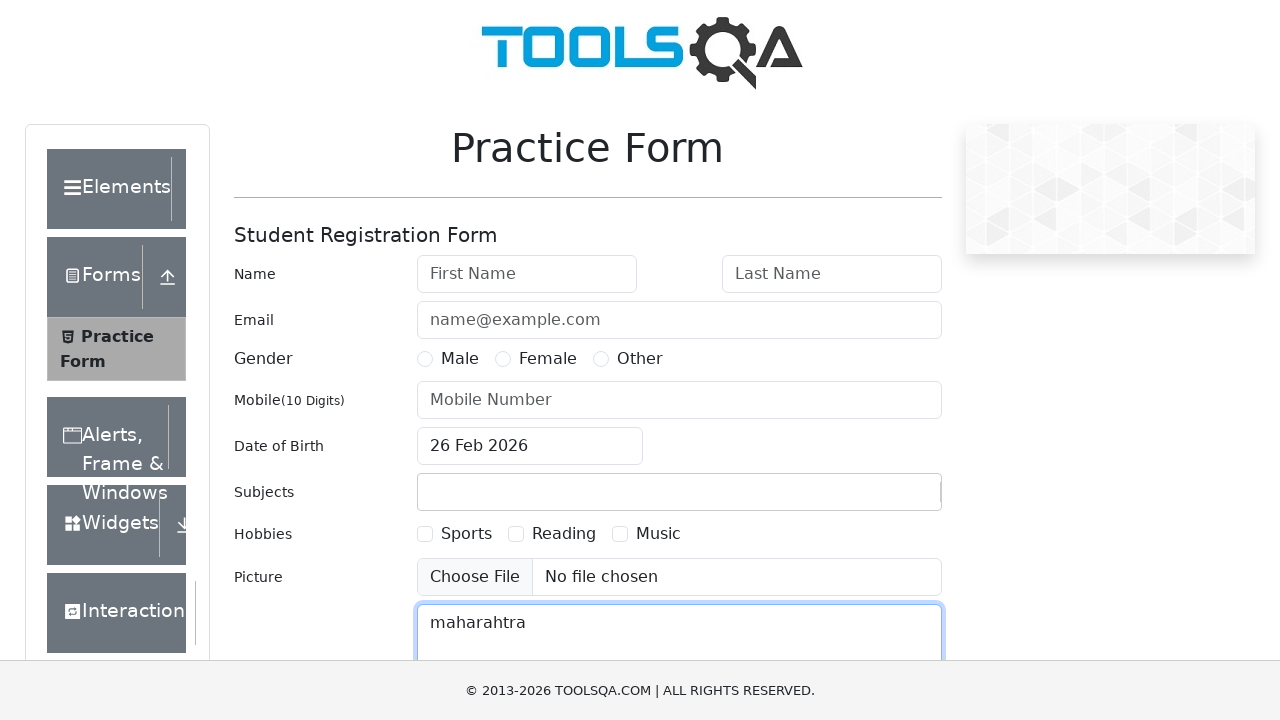

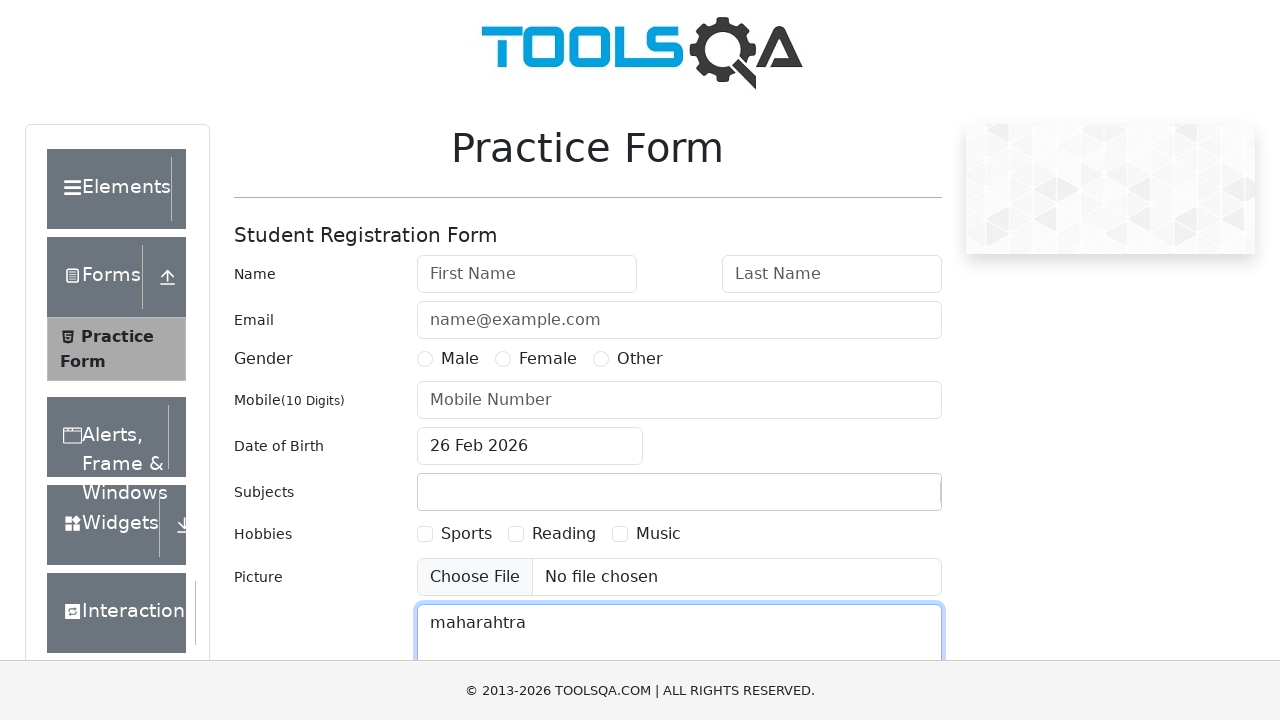